Waits for a button to become clickable, clicks it, and verifies the success message

Starting URL: http://suninjuly.github.io/wait2.html

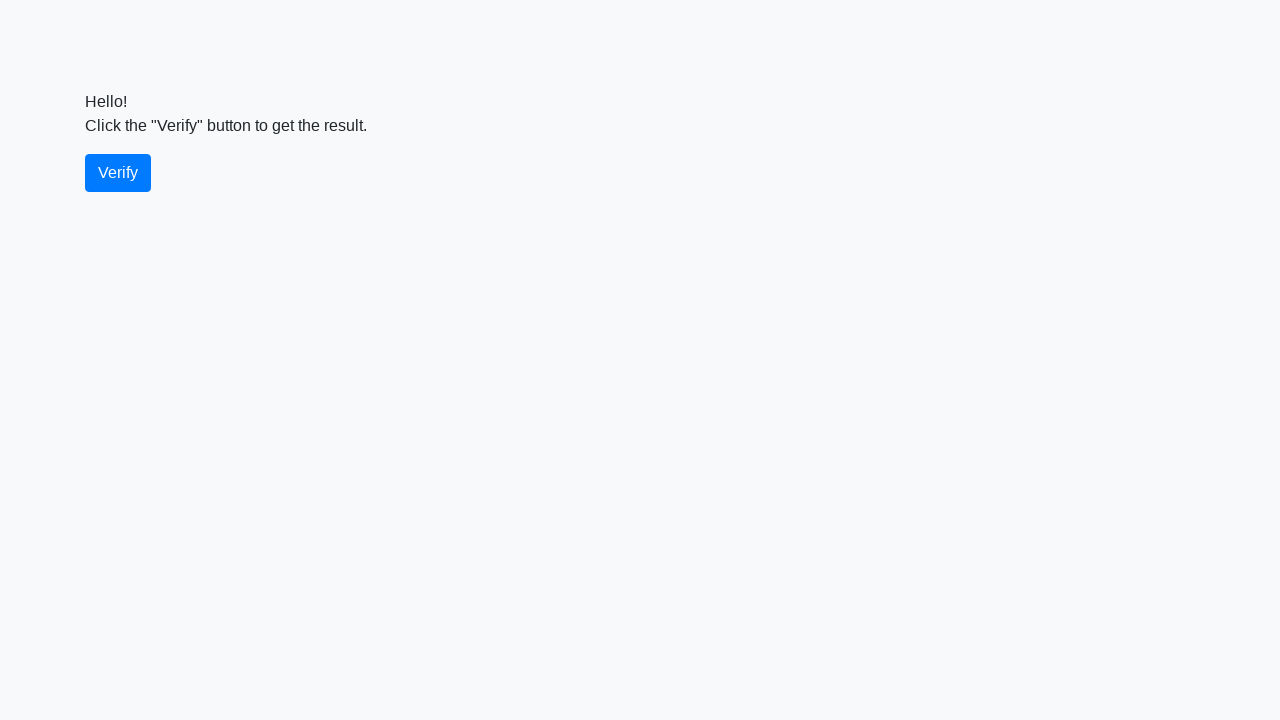

Waited for verify button to become visible
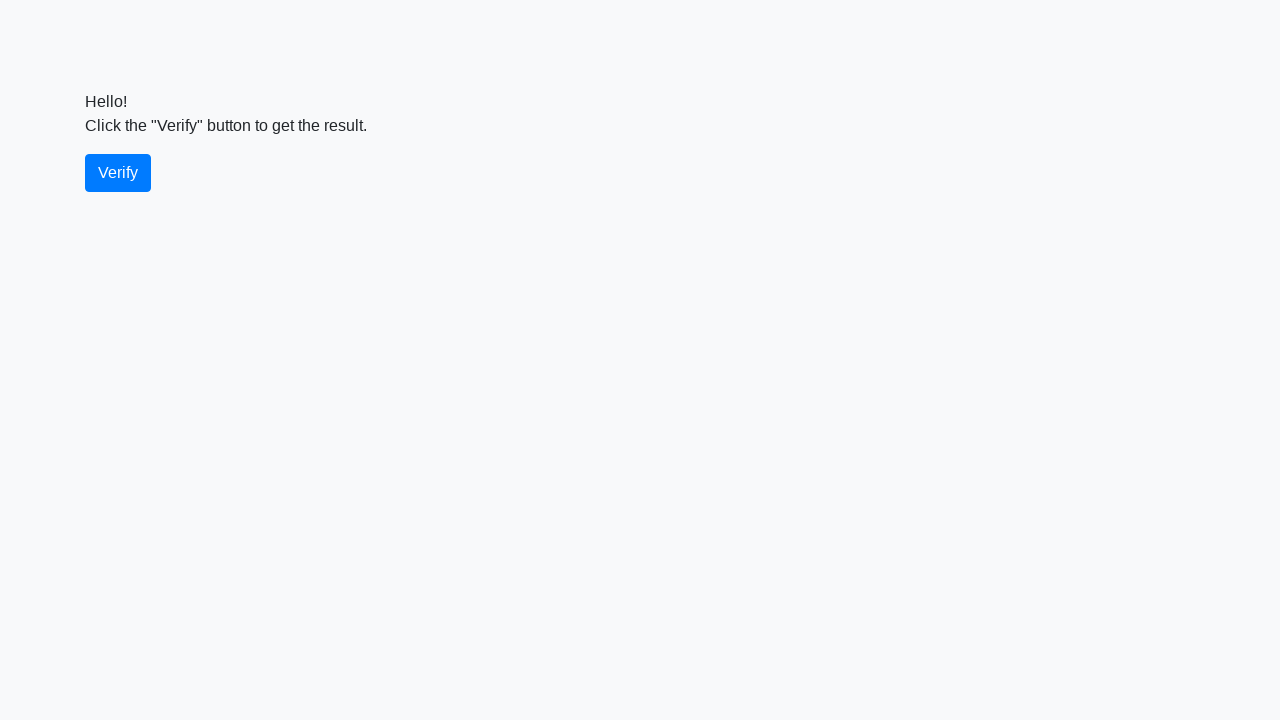

Clicked the verify button at (118, 173) on #verify
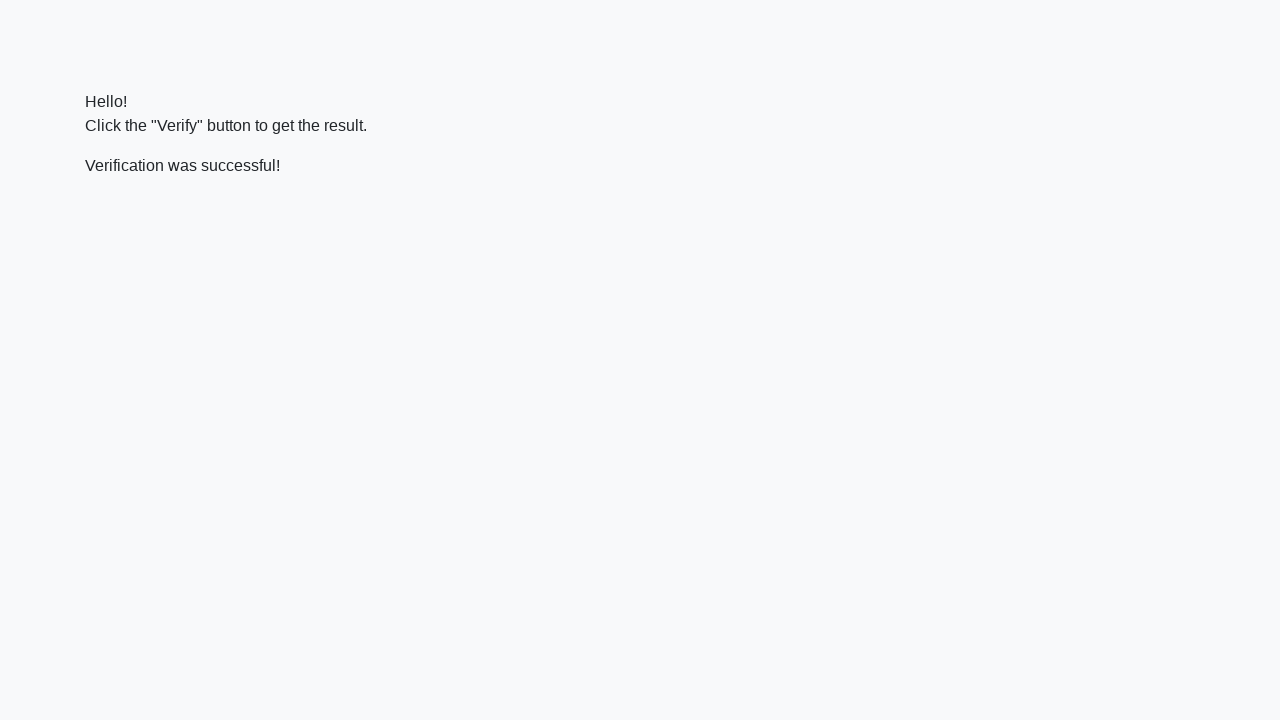

Located the verify message element
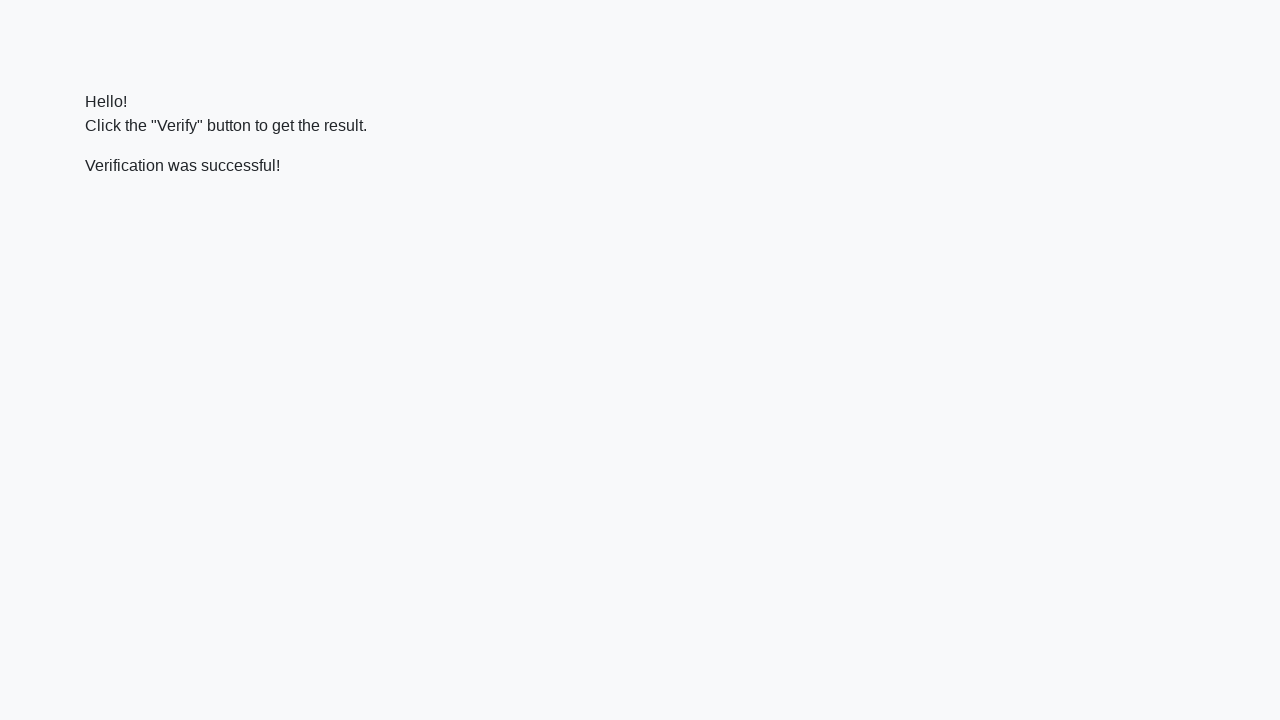

Verified that success message contains 'successful'
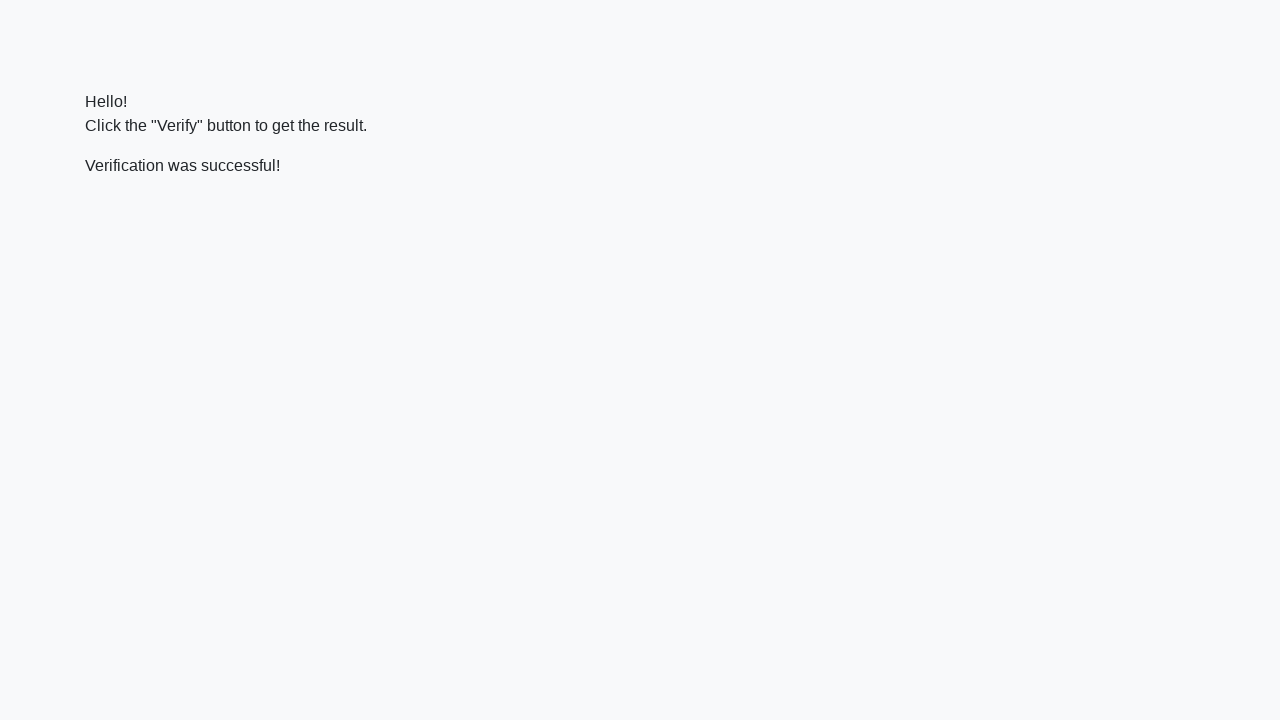

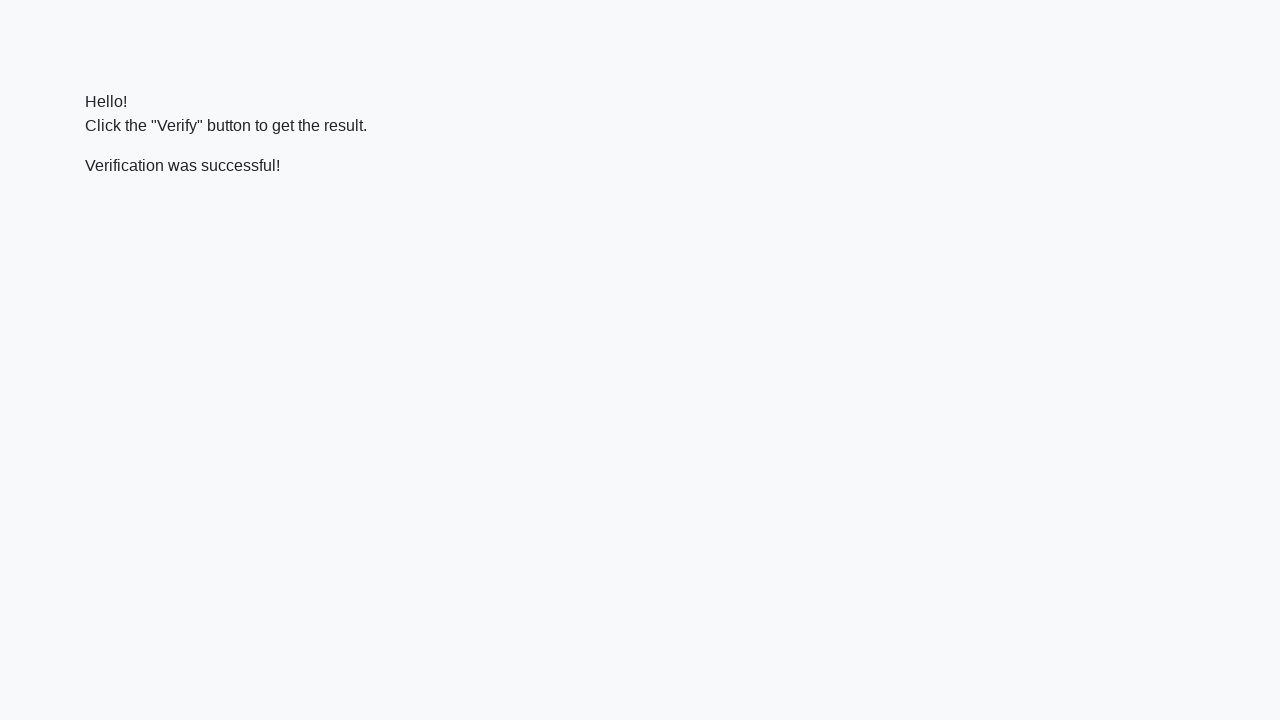